Validates that the top navigation menu elements are displayed including the main logo, OUR PRODUCTS, SPECIAL OFFER, POPULAR ITEMS, and CONTACT US links.

Starting URL: https://advantageonlineshopping.com

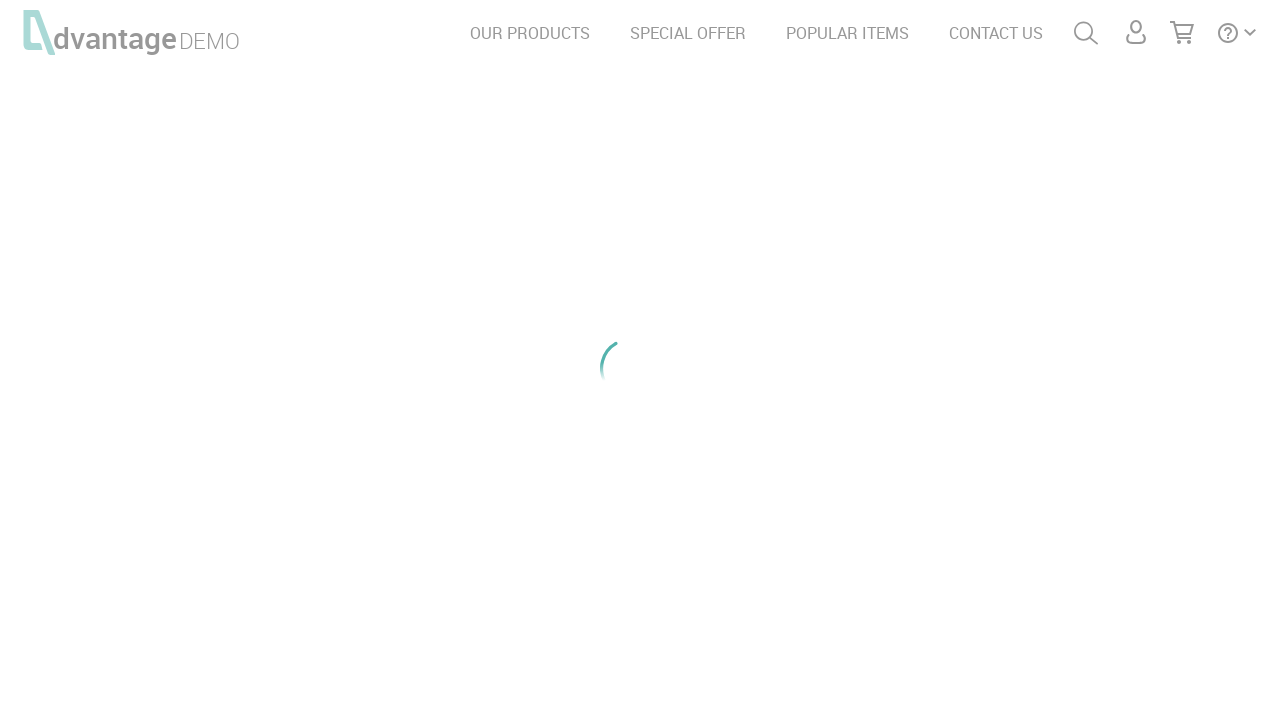

Waited for main logo element to load
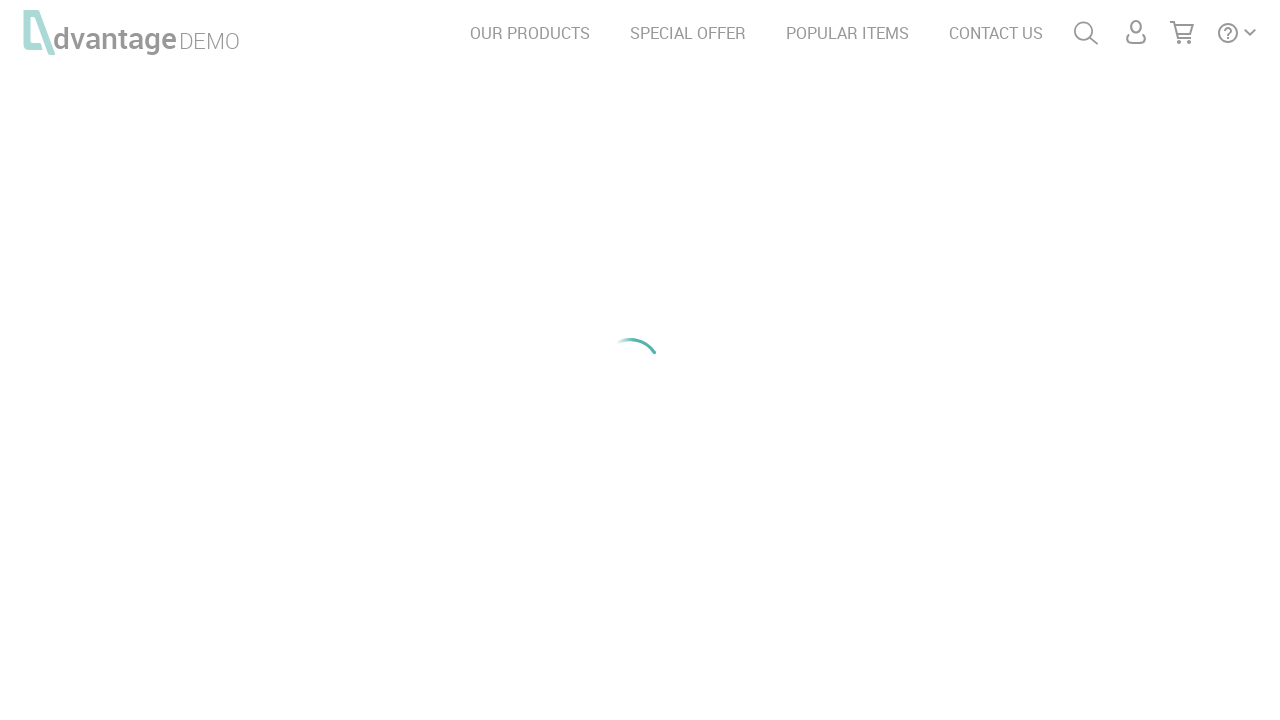

Verified main logo is visible
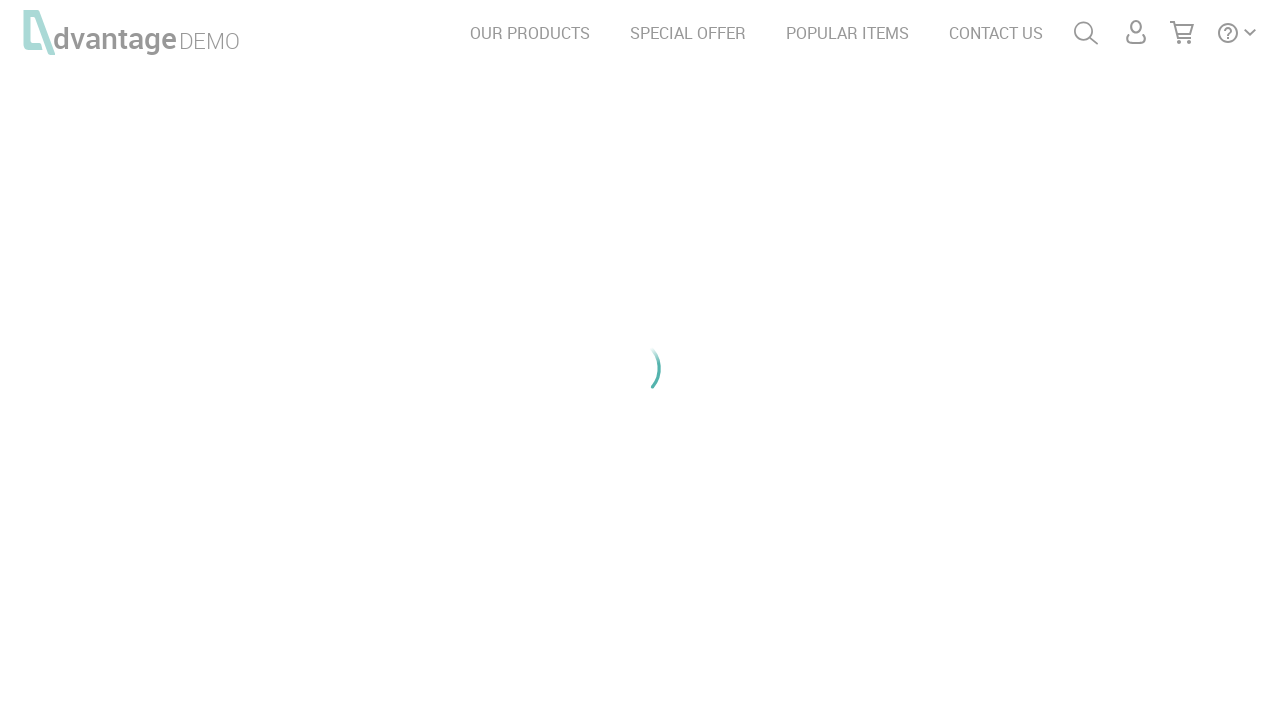

Verified OUR PRODUCTS link is visible
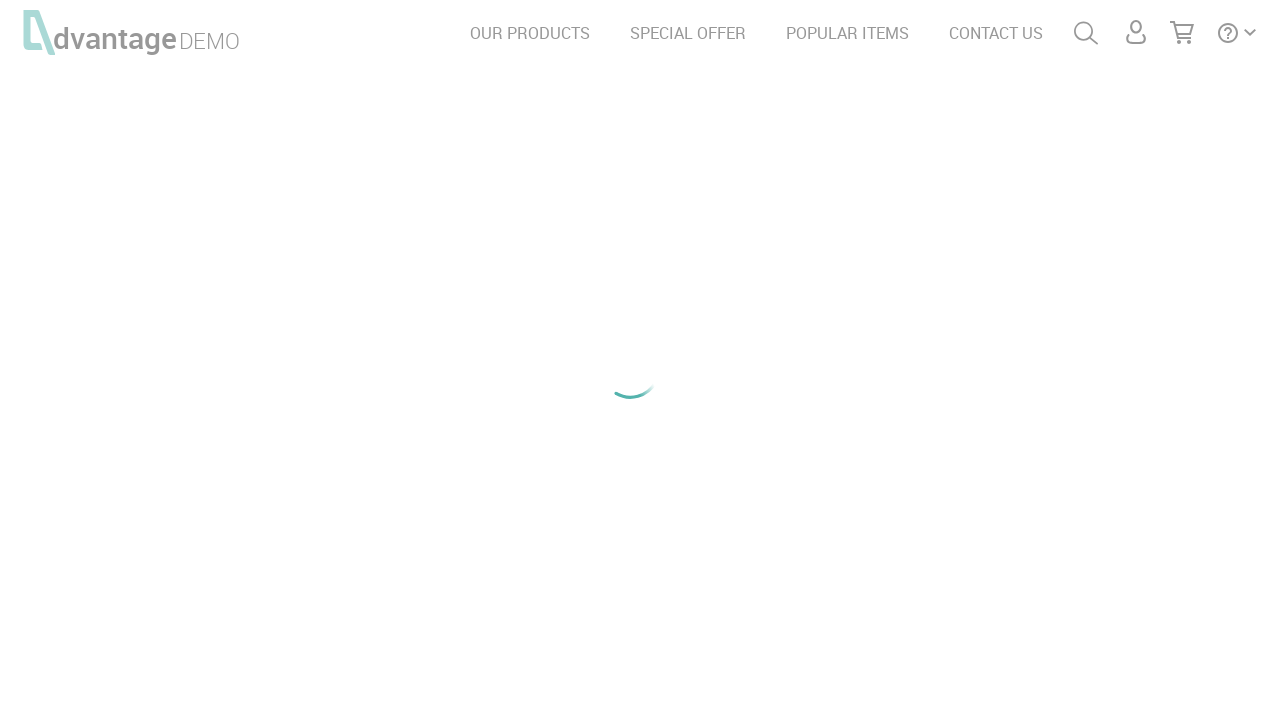

Verified SPECIAL OFFER link is visible
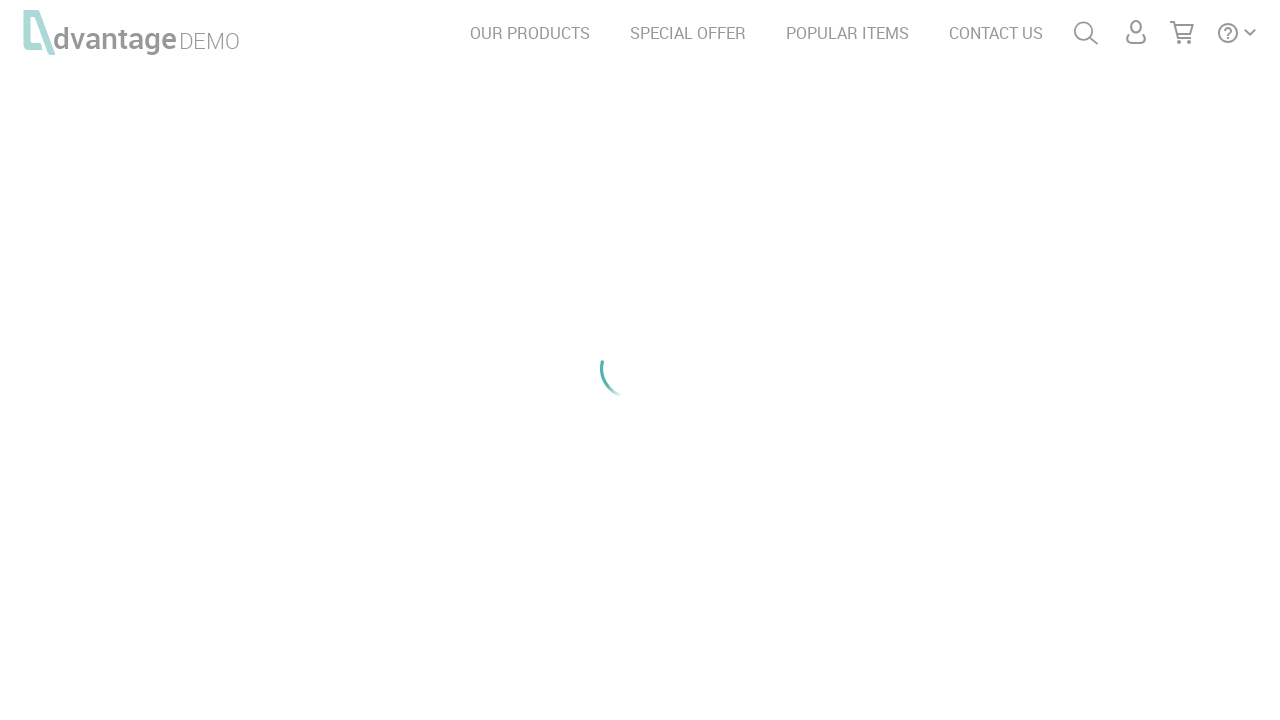

Verified POPULAR ITEMS link is visible
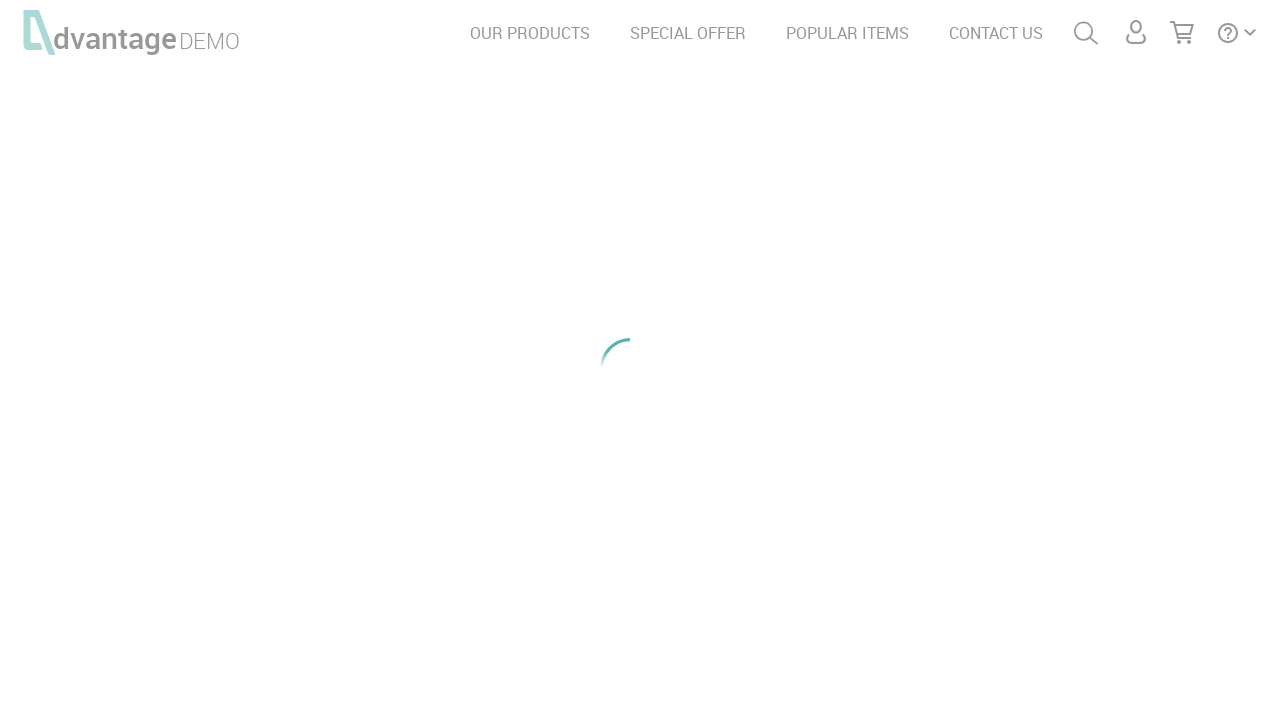

Verified CONTACT US link is visible
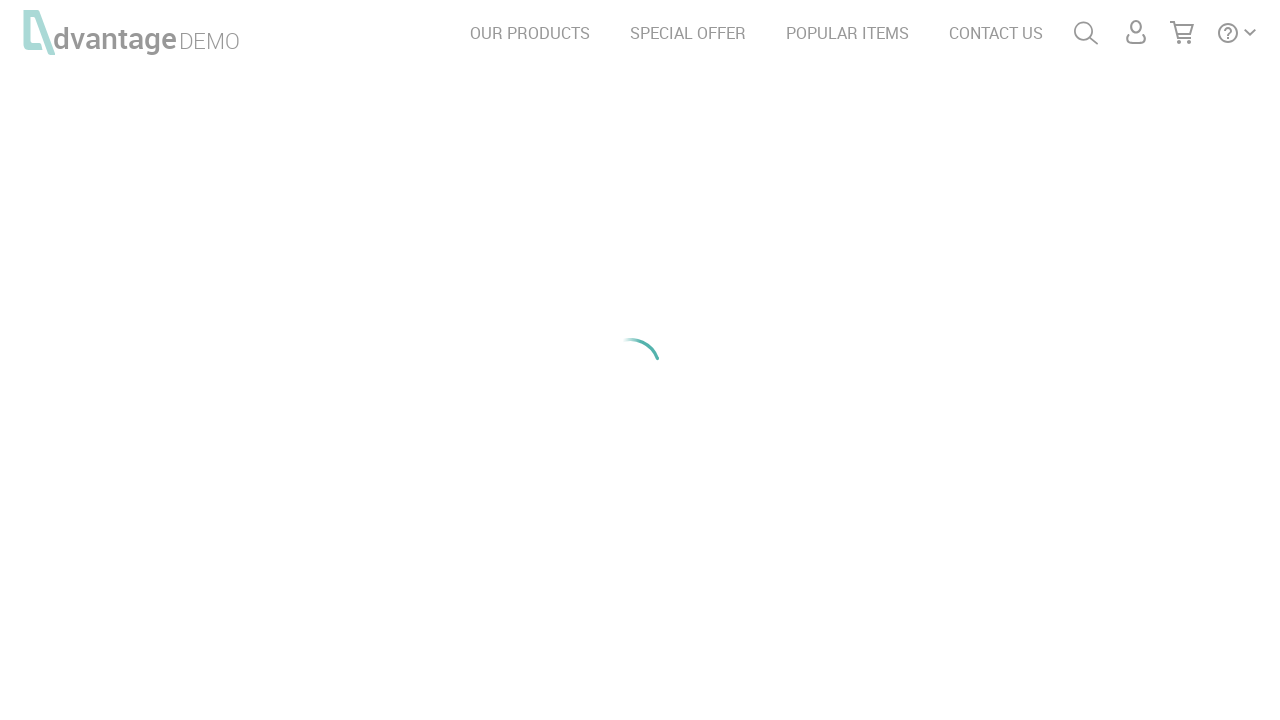

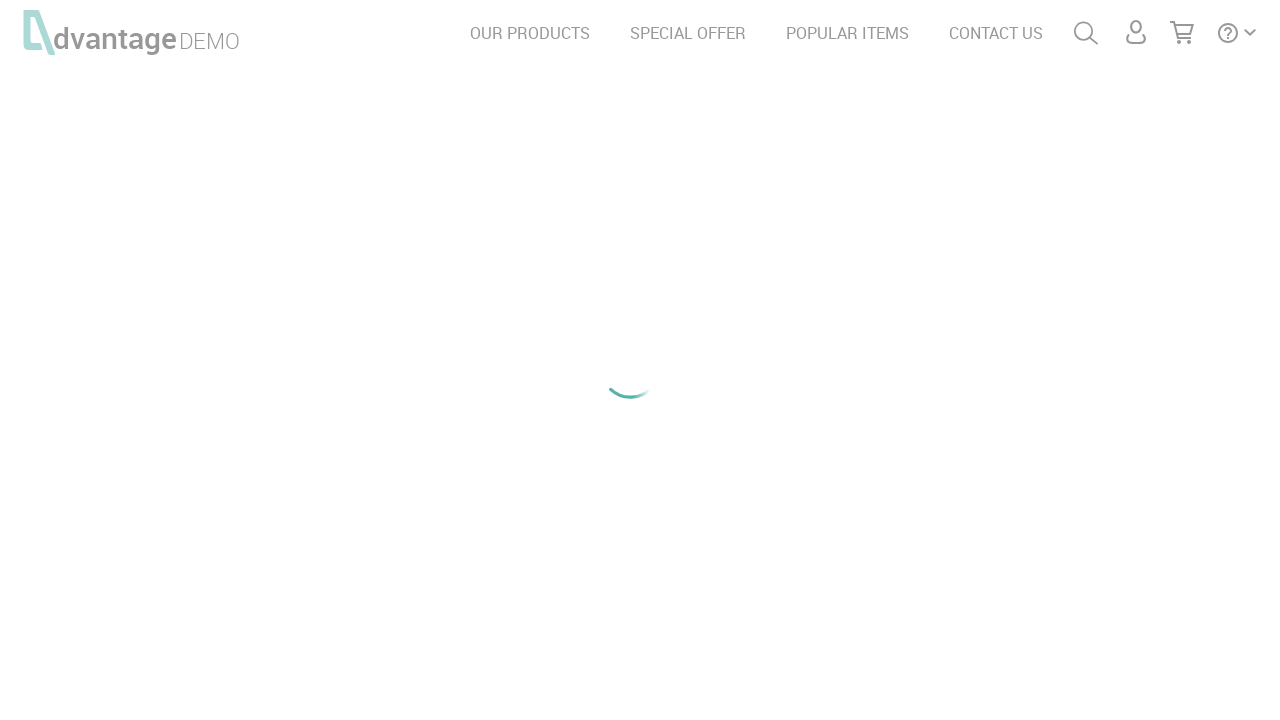